Tests axis restricted drag functionality by verifying X-only and Y-only constrained dragging behavior

Starting URL: https://demoqa.com/dragabble

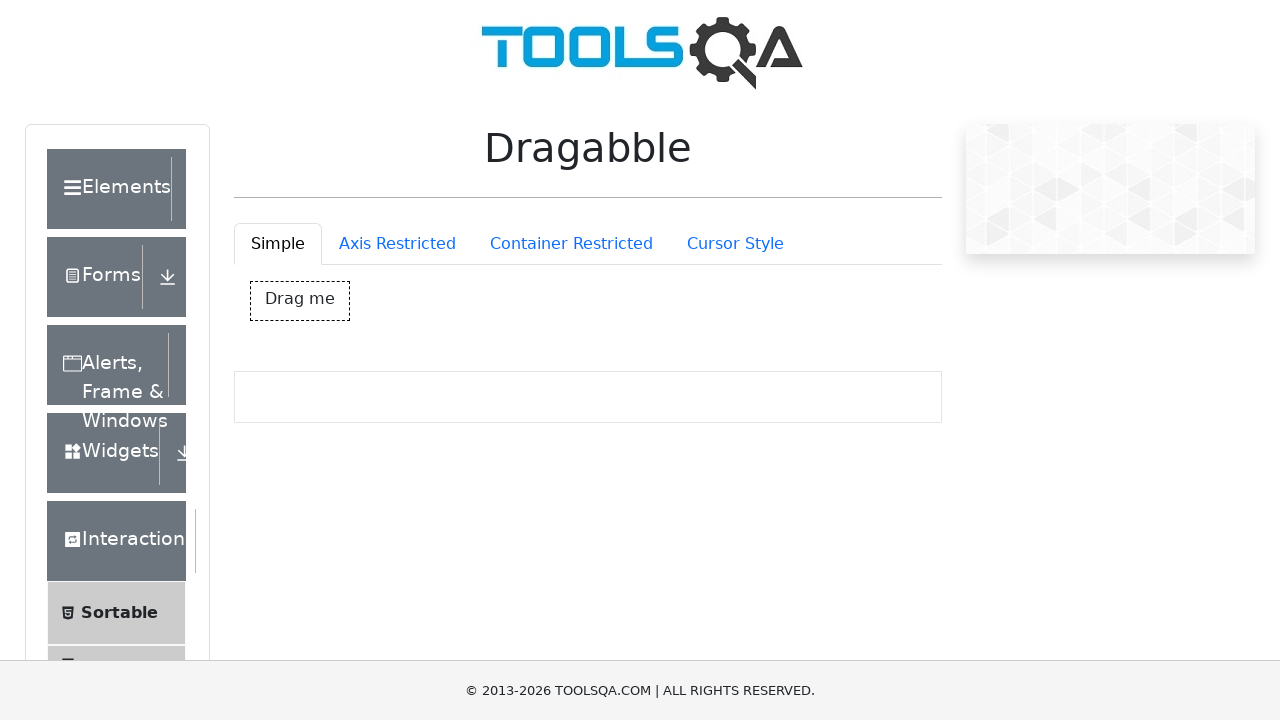

Clicked on Axis Restricted tab at (397, 244) on #draggableExample-tab-axisRestriction
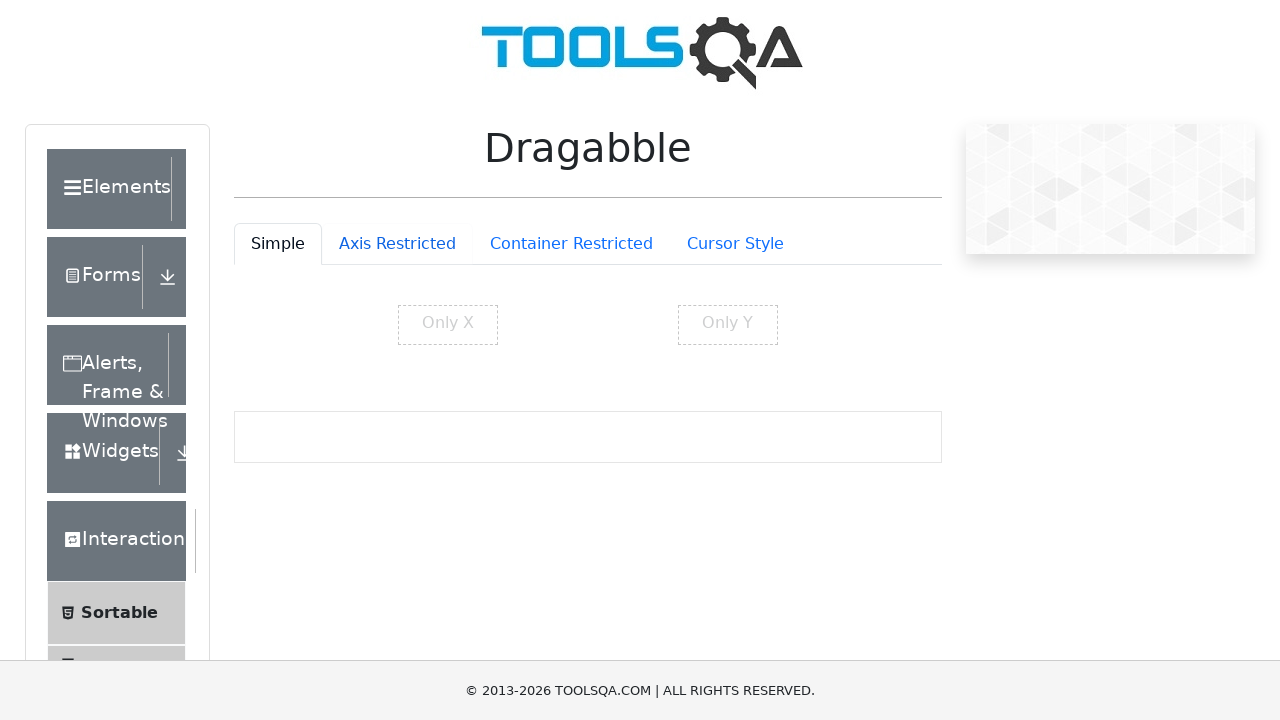

Waited for tab content to load
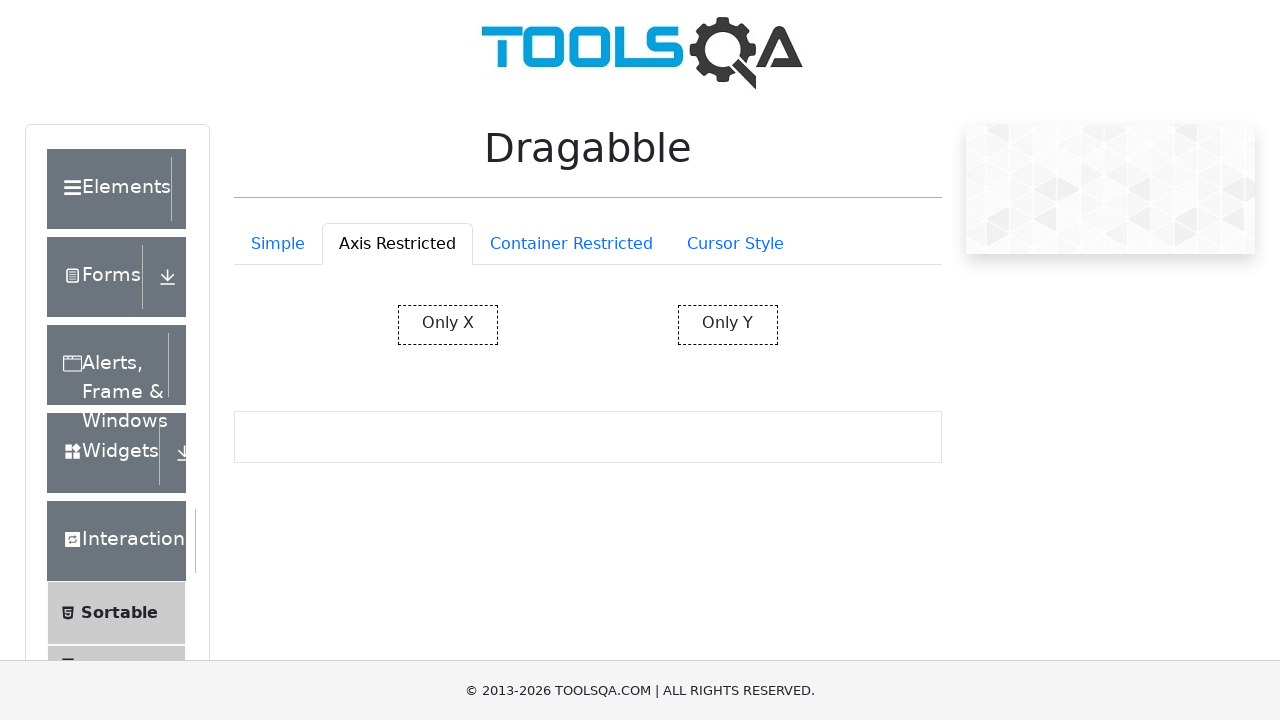

X-axis restricted element is visible
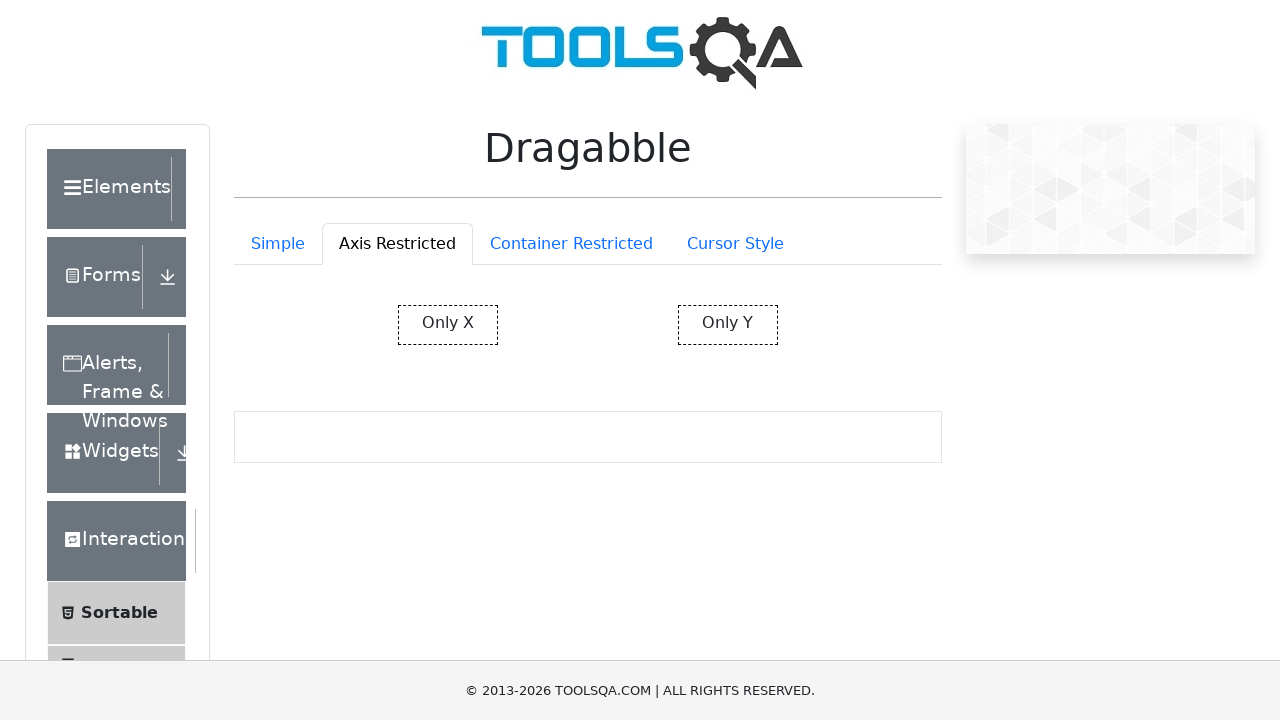

Moved mouse to center of X-restricted element at (448, 325)
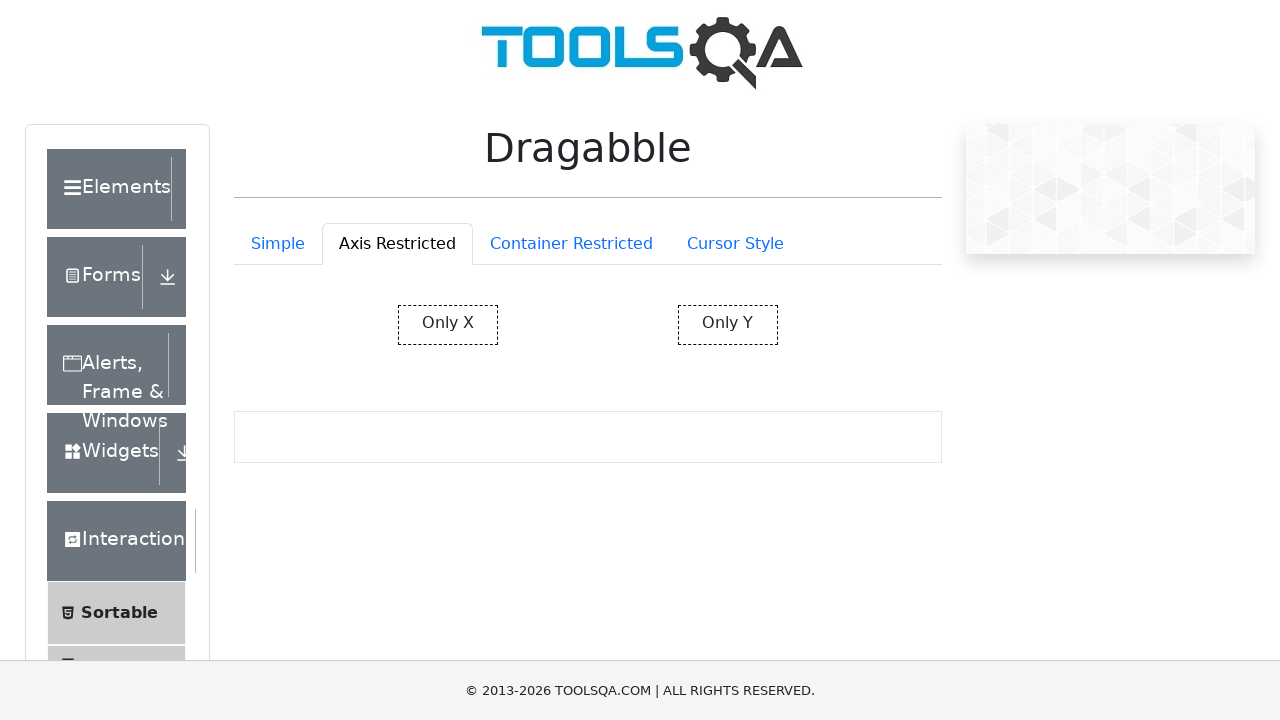

Pressed mouse button down on X-restricted element at (448, 325)
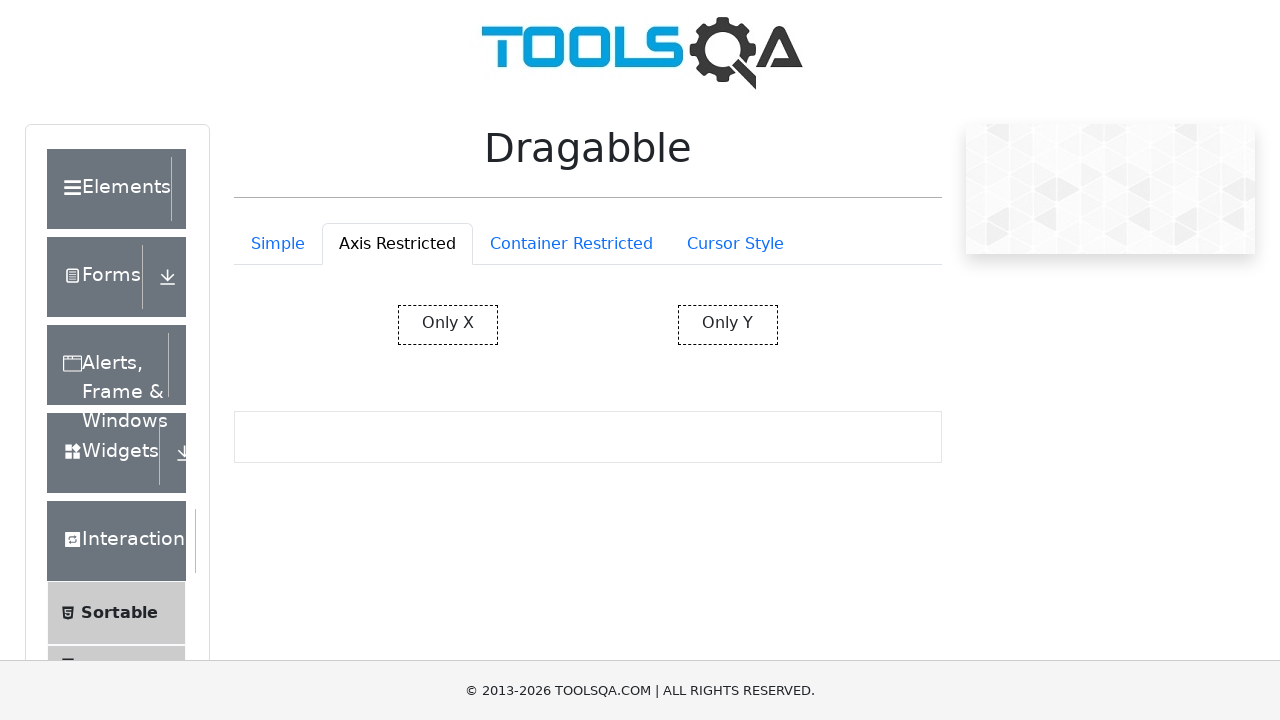

Dragged X-restricted element 100px right and 50px down (expecting horizontal movement only) at (548, 375)
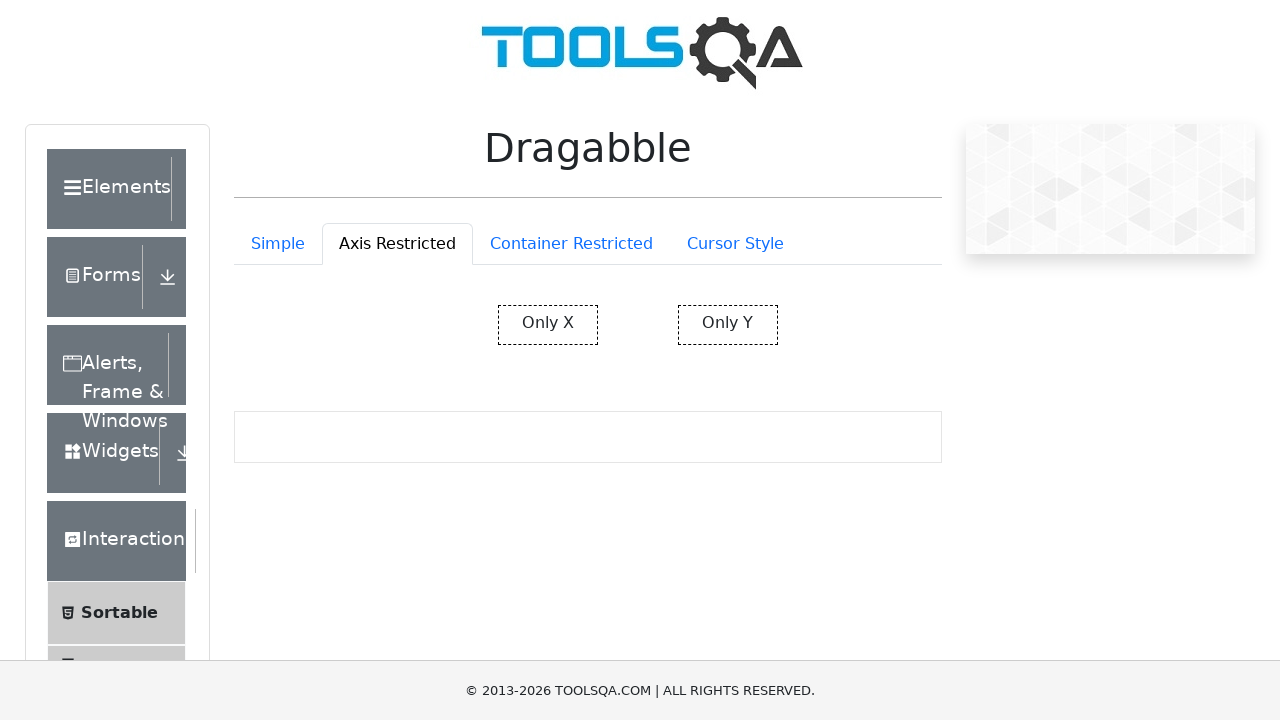

Released mouse button after X-axis drag at (548, 375)
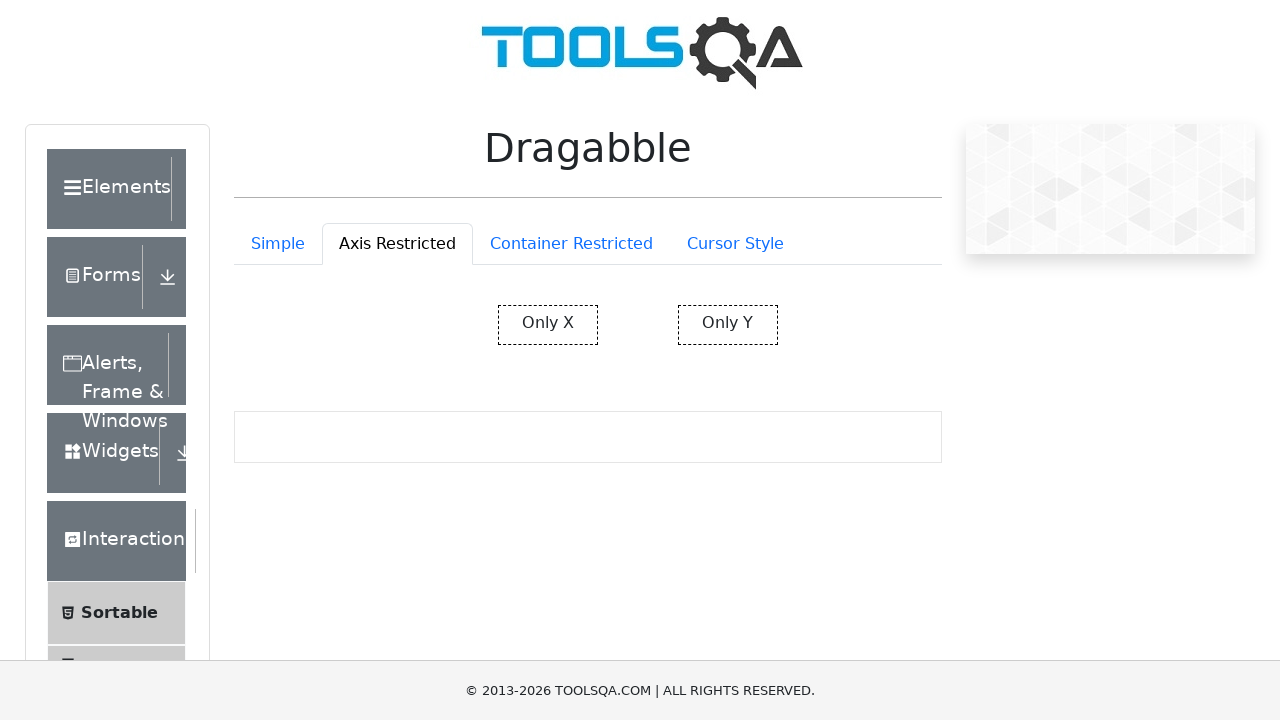

Waited for animation to complete
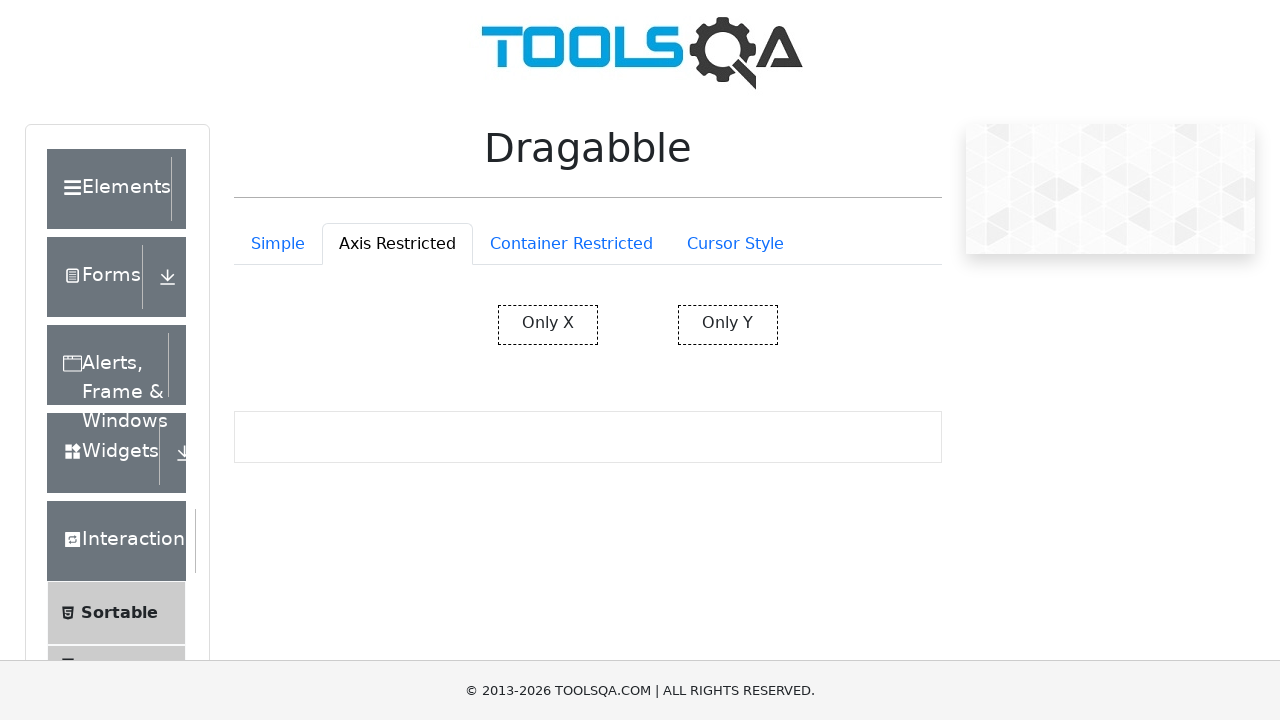

Y-axis restricted element is visible
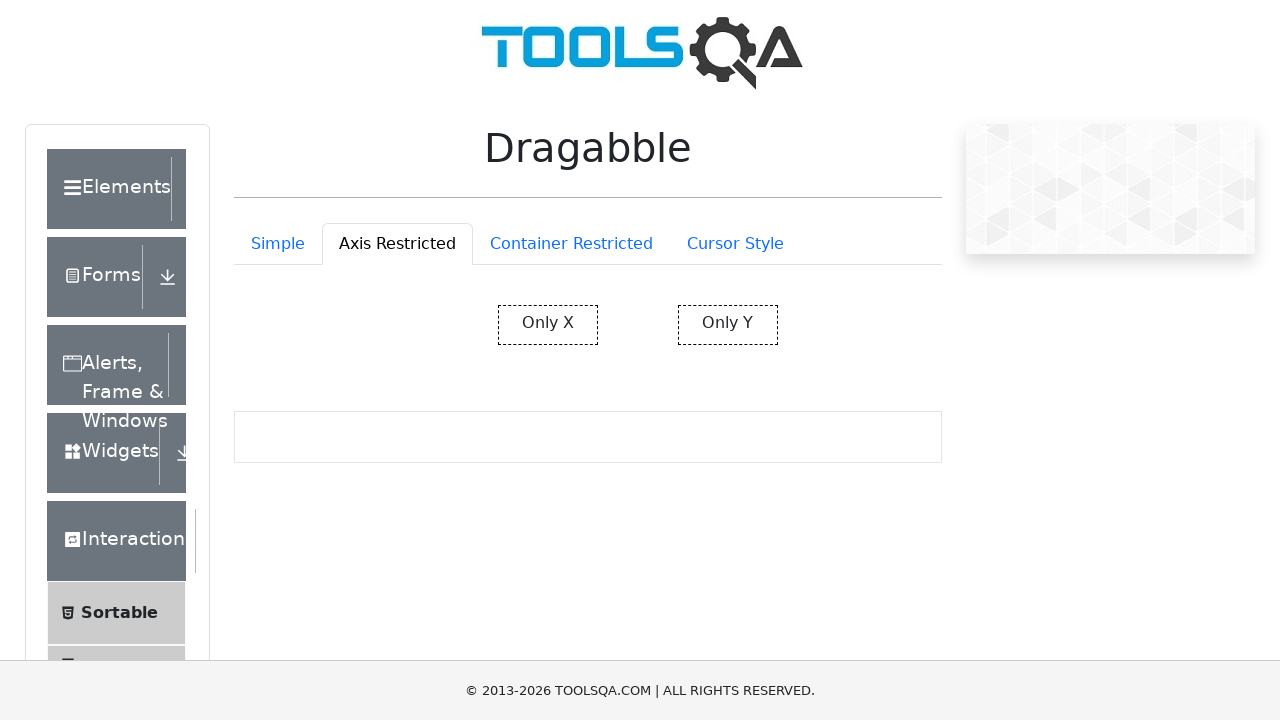

Moved mouse to center of Y-restricted element at (728, 325)
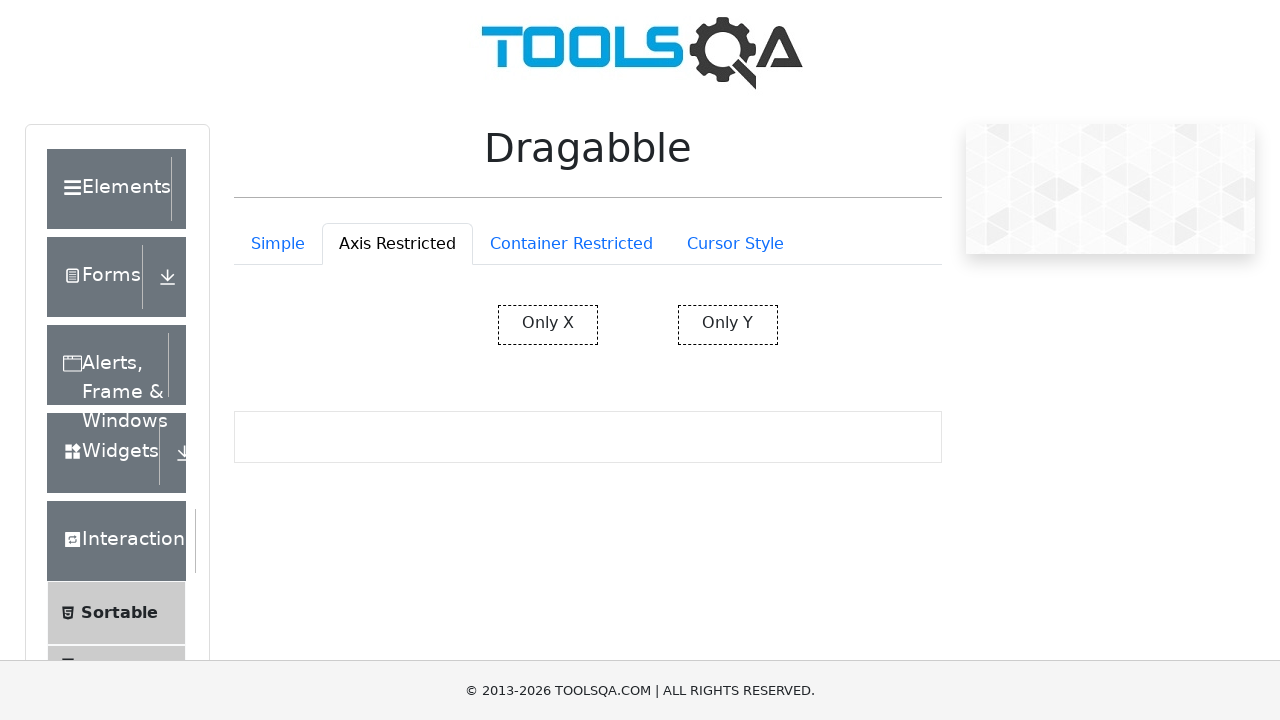

Pressed mouse button down on Y-restricted element at (728, 325)
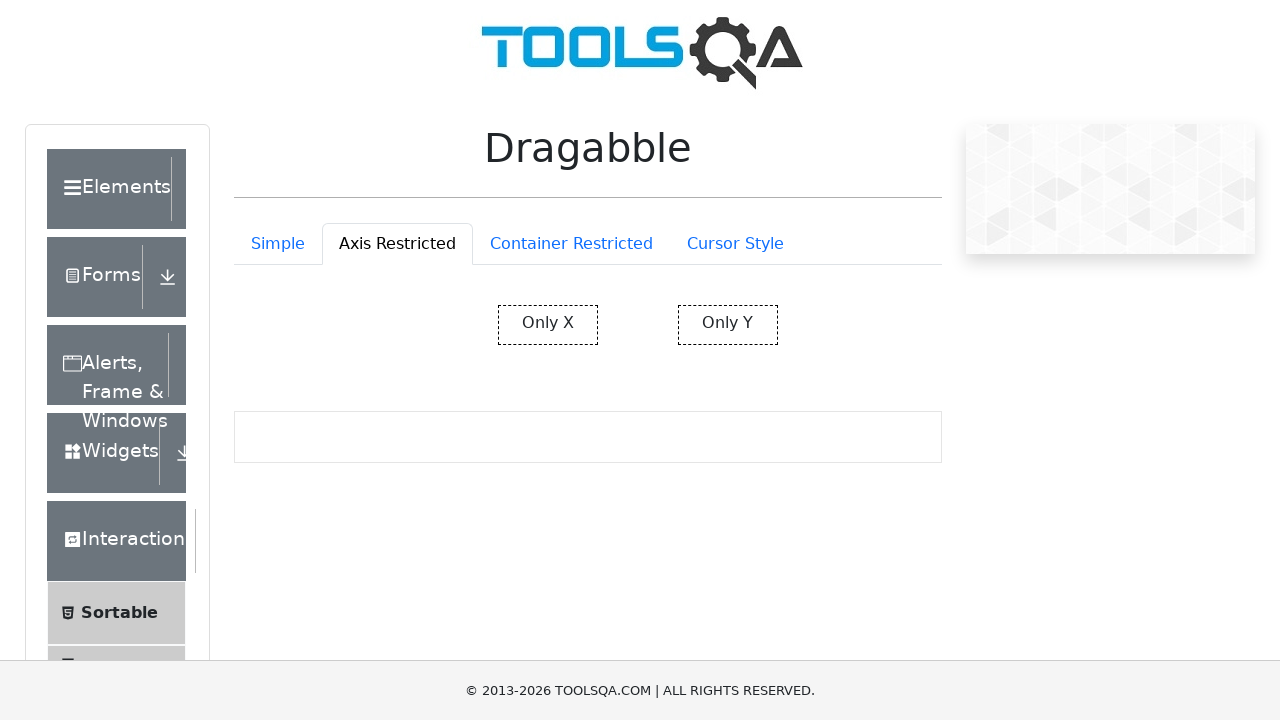

Dragged Y-restricted element 50px right and 100px down (expecting vertical movement only) at (778, 425)
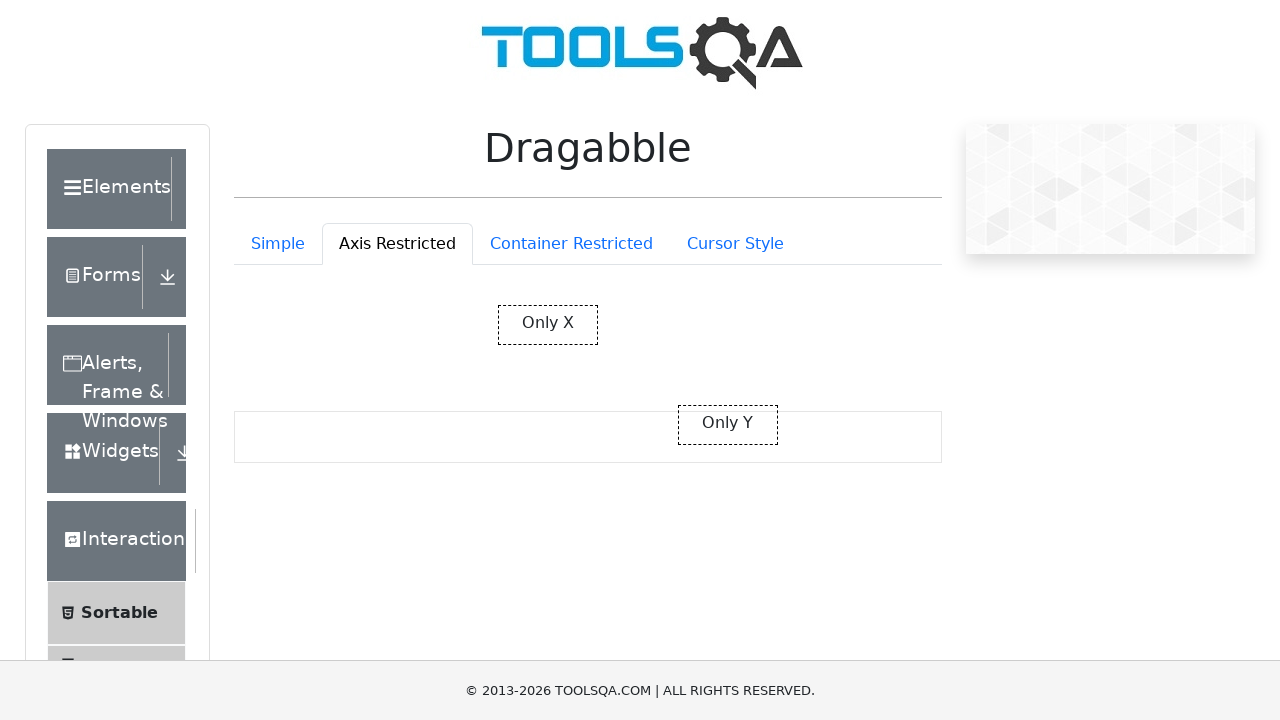

Released mouse button after Y-axis drag at (778, 425)
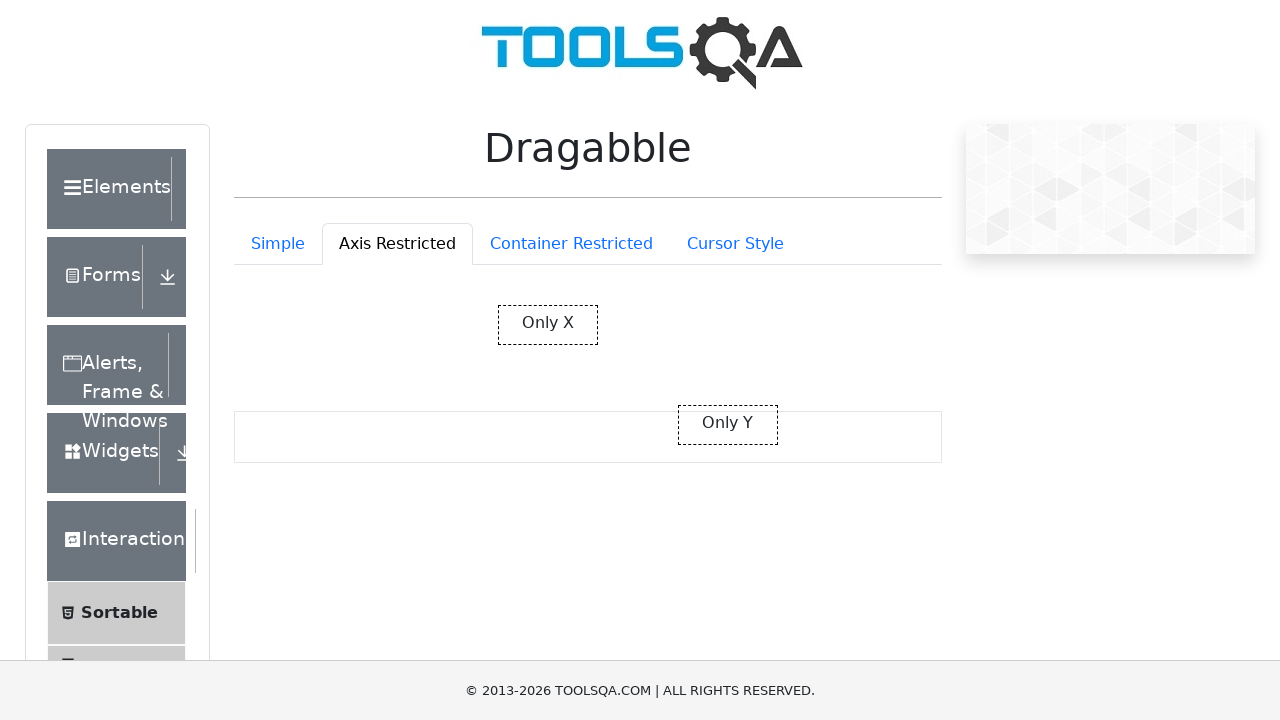

Waited for animation to complete
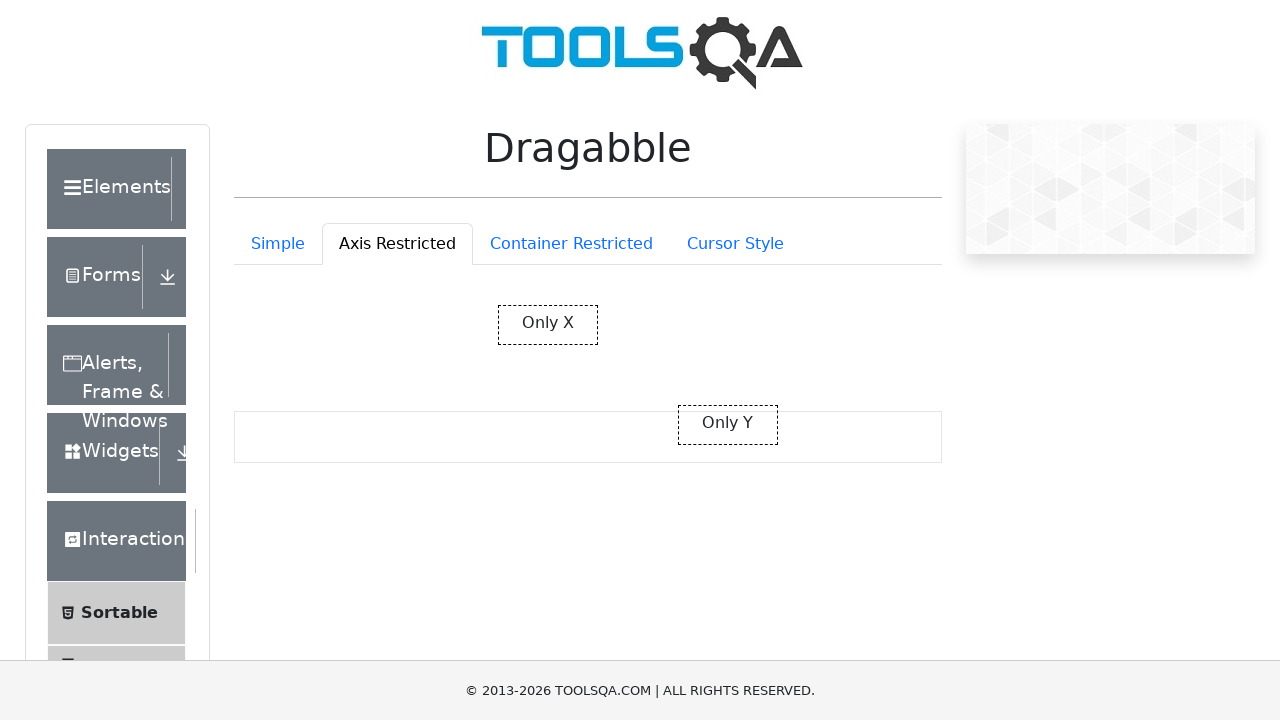

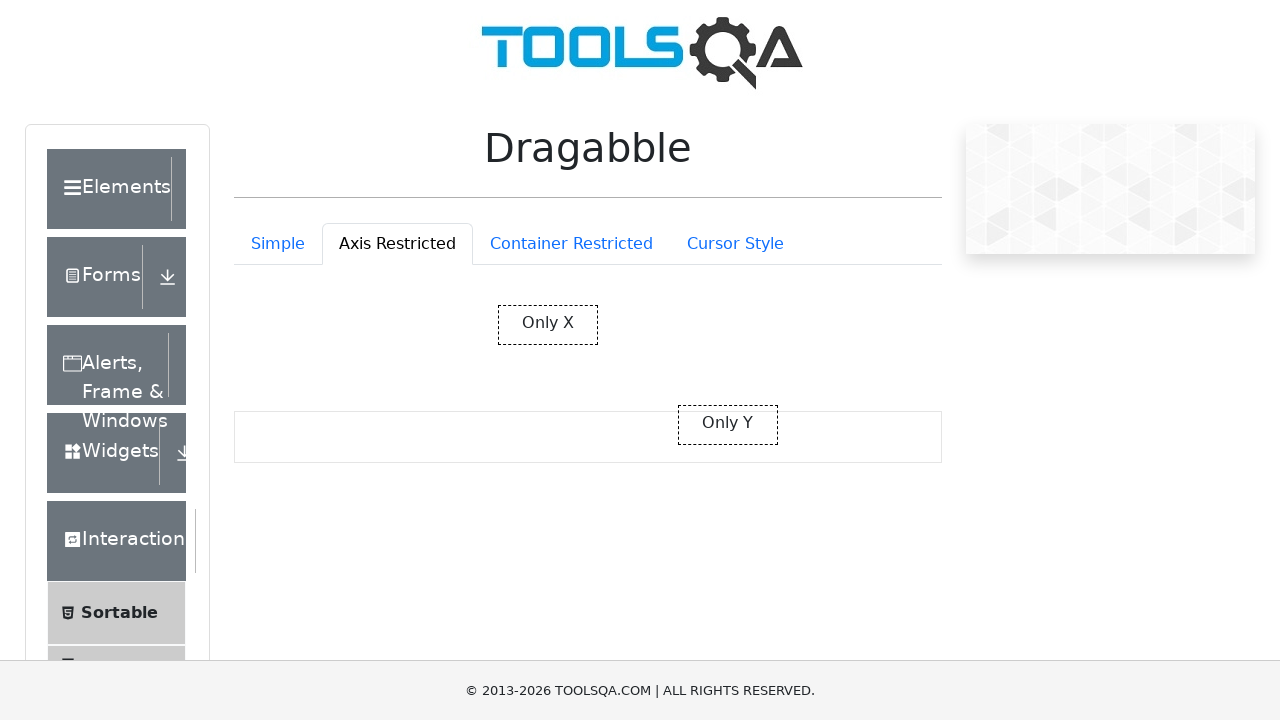